Tests address textarea by entering an address and validating it is correctly displayed

Starting URL: https://testautomationpractice.blogspot.com/

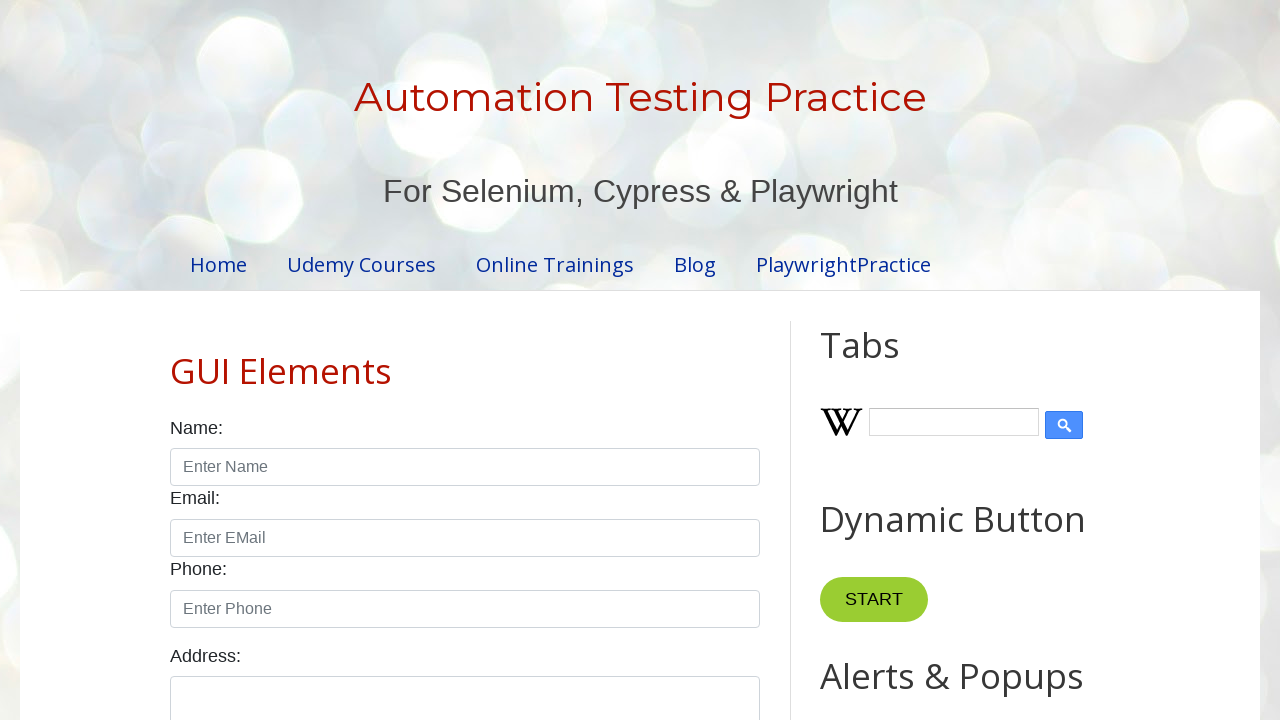

Verified address textarea is initially empty
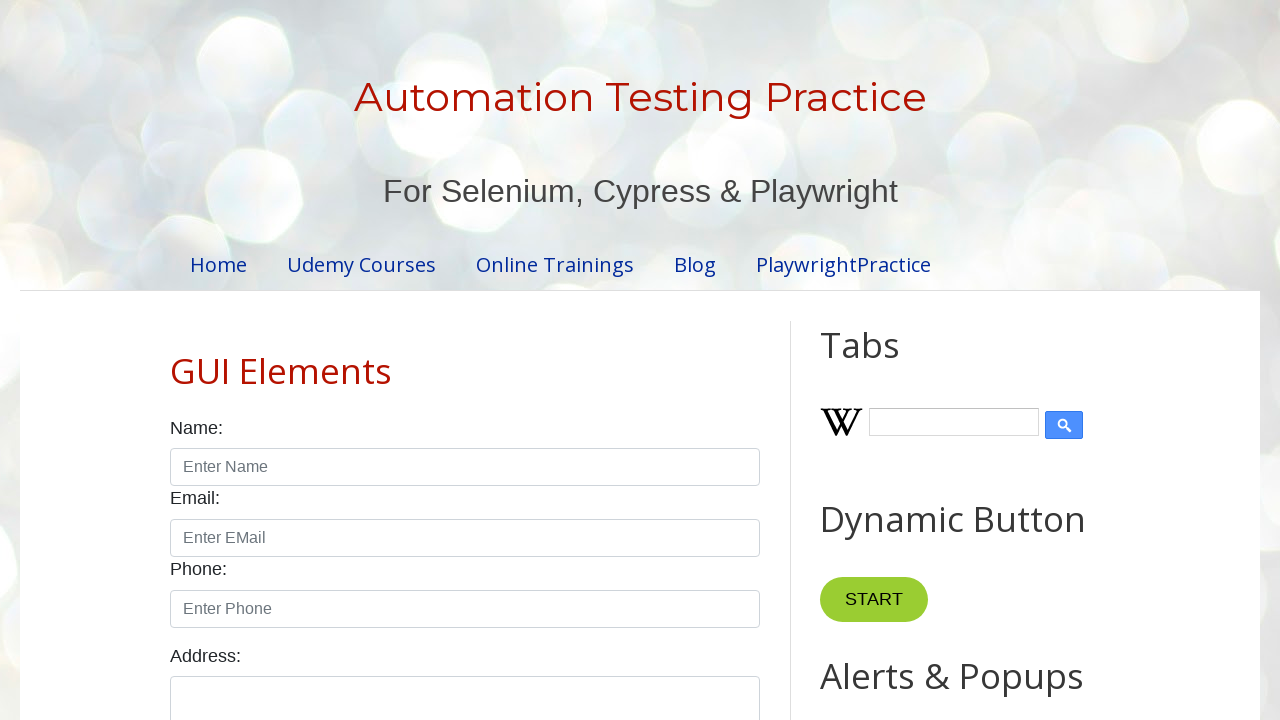

Entered address '7101 Georgia Avenue Northwest, Washington, DC, USA' in textarea on textarea#textarea
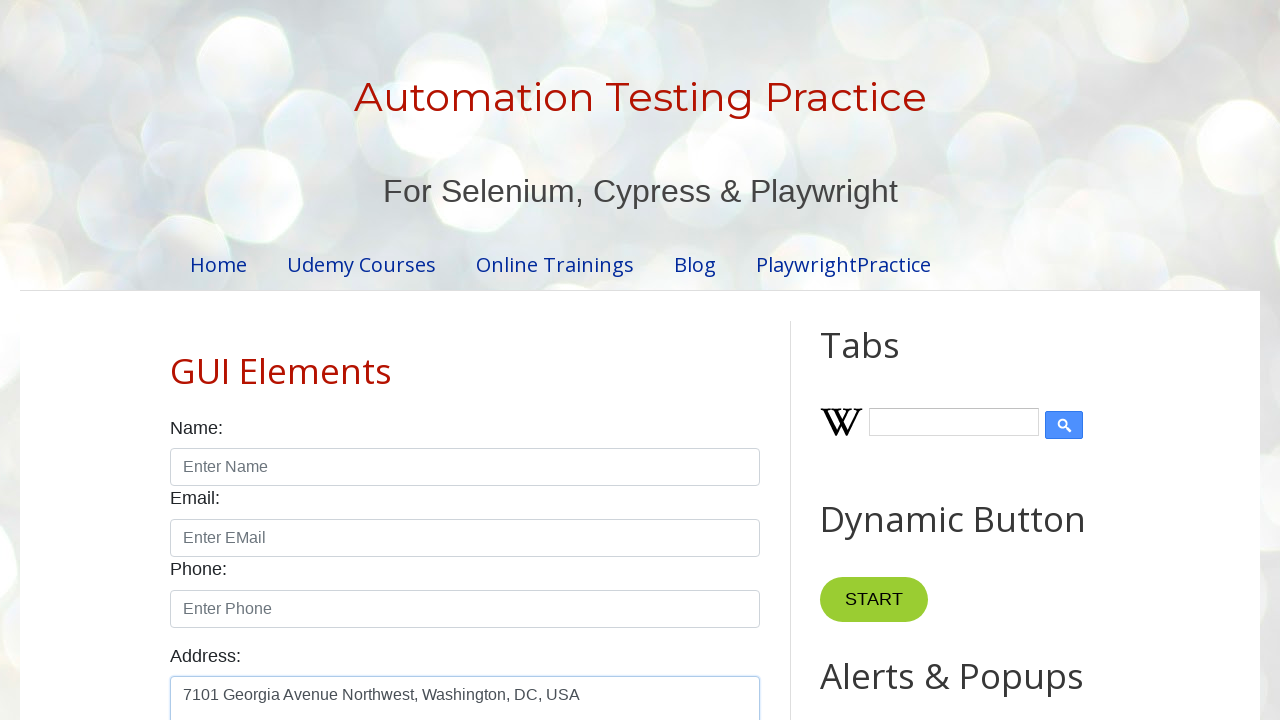

Verified address textarea contains the correct entered address
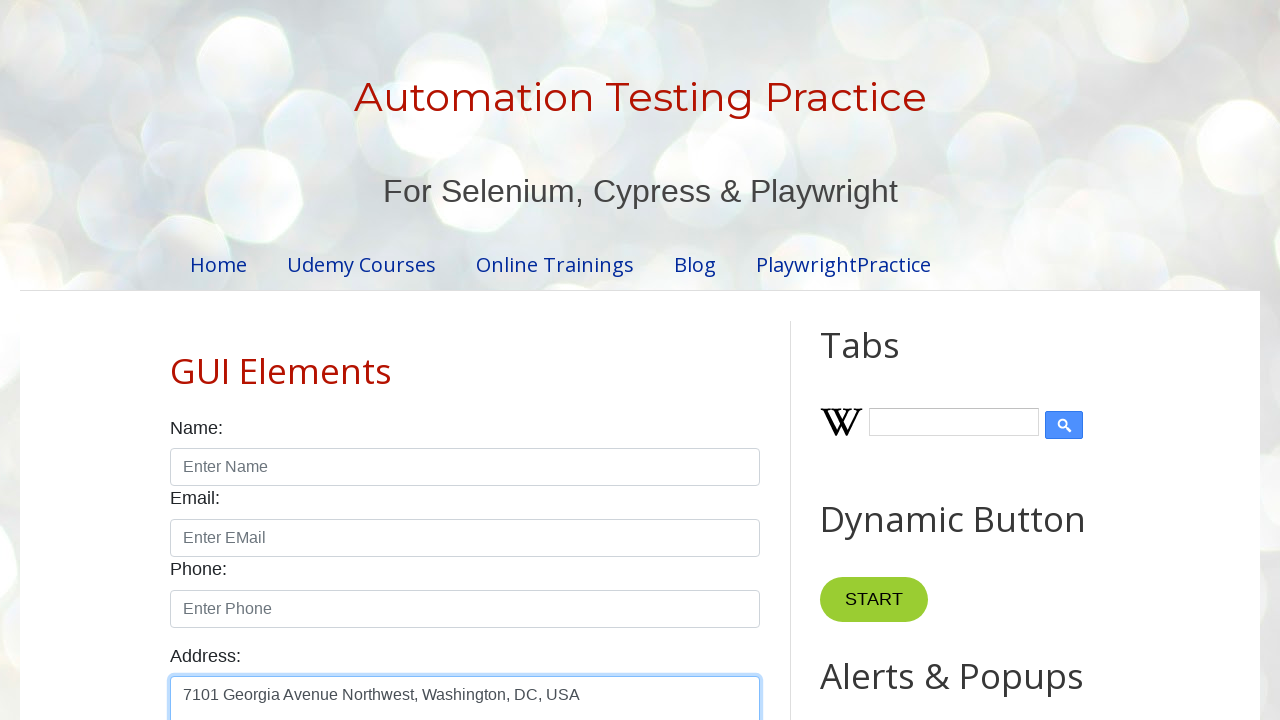

Verified address textarea is not empty
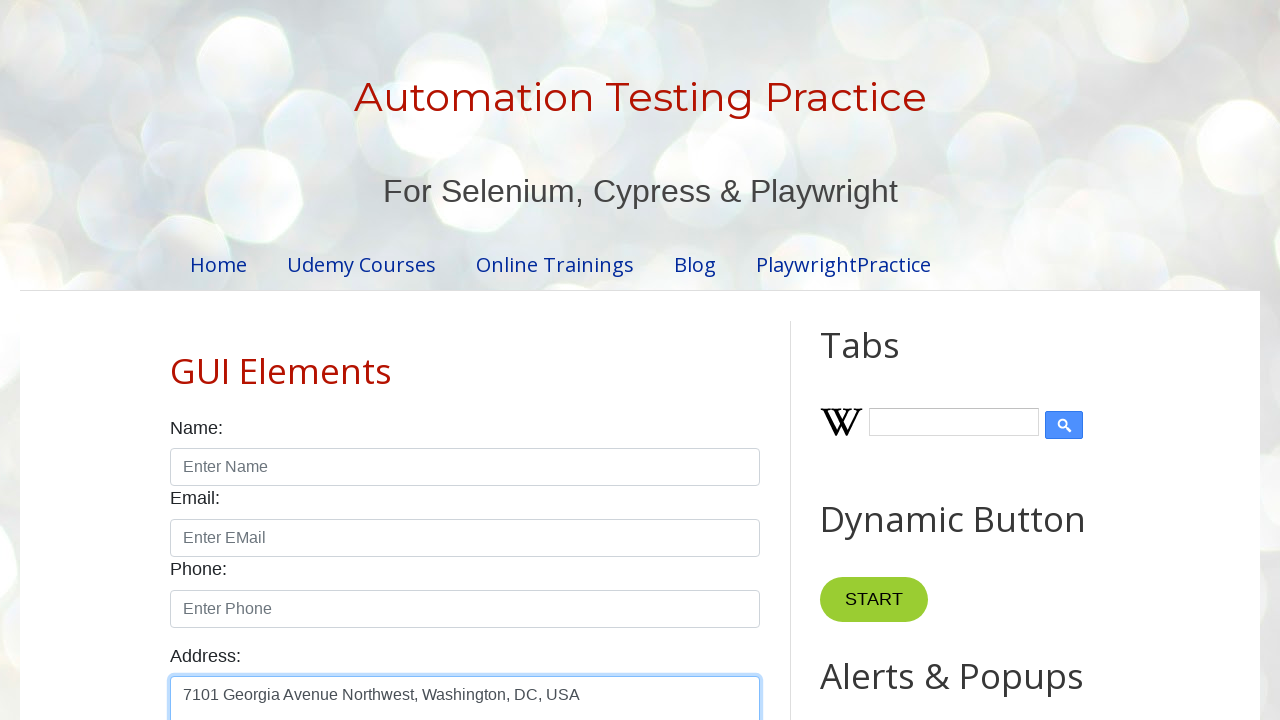

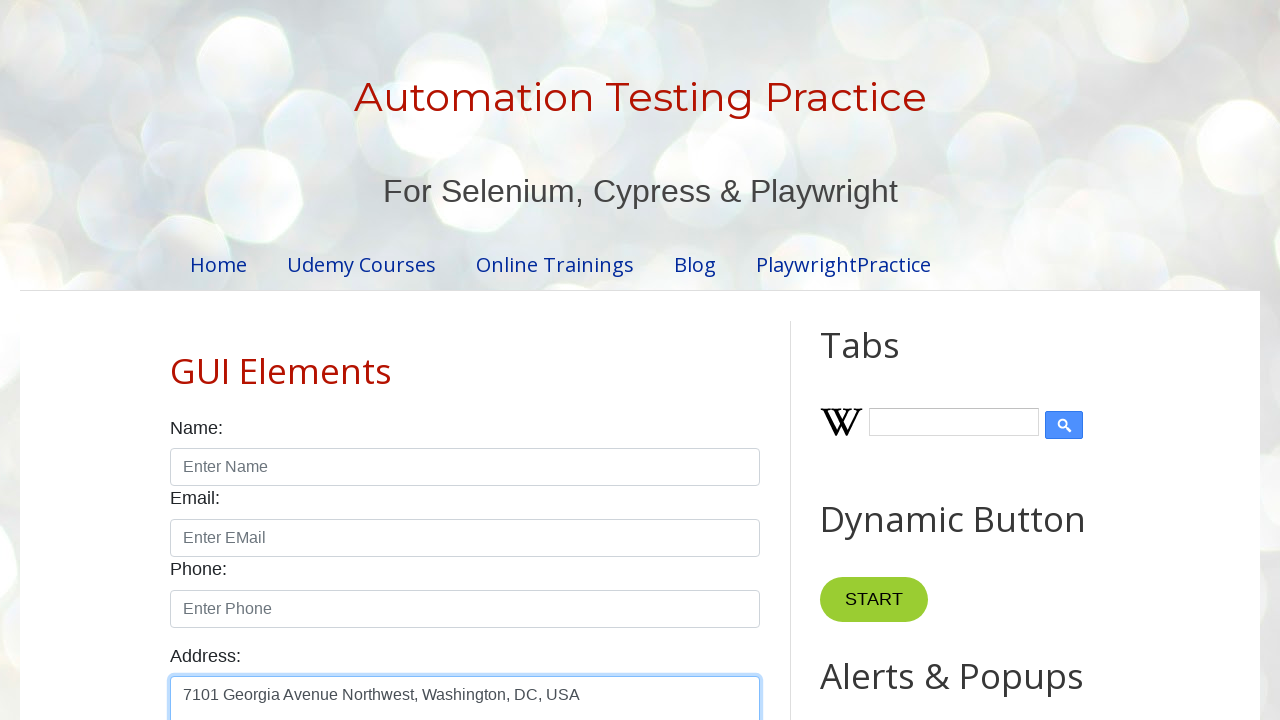